Tests JavaScript alert, confirm, and prompt dialog interactions by clicking buttons that trigger each type of dialog, accepting/dismissing them, and verifying the output messages.

Starting URL: https://www.hyrtutorials.com/p/alertsdemo.html

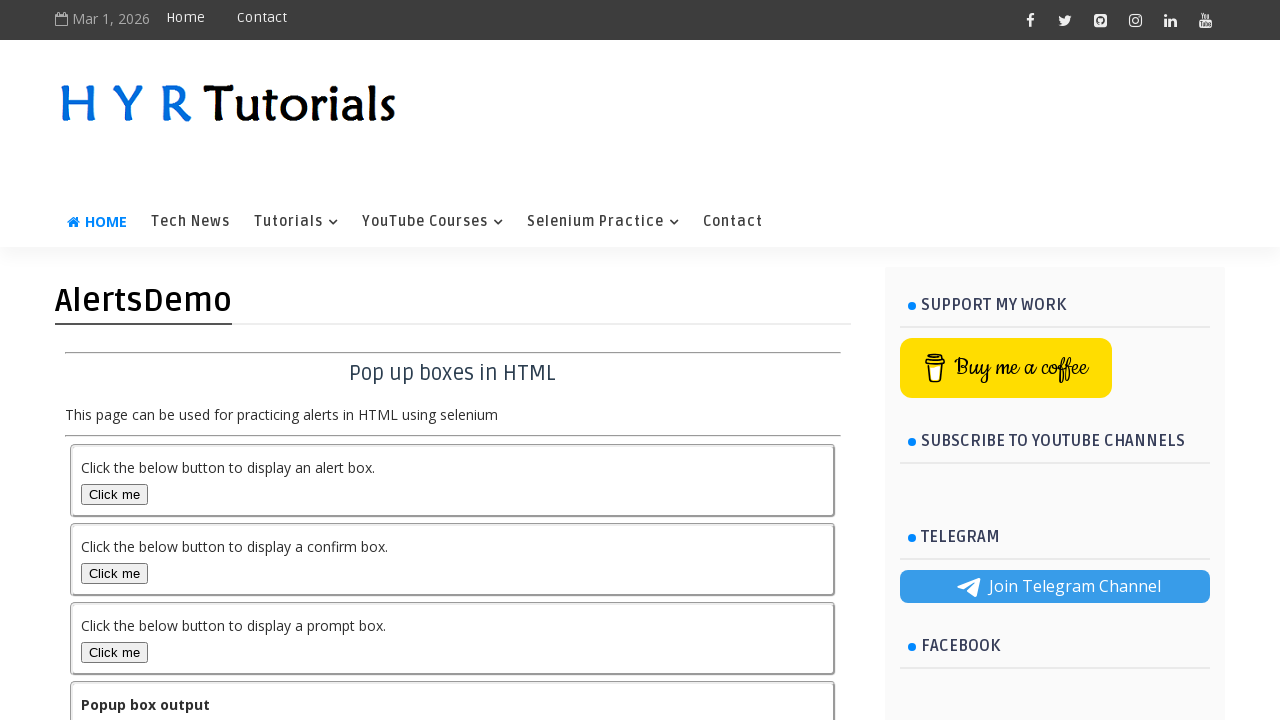

Clicked the alert box button at (114, 494) on #alertBox
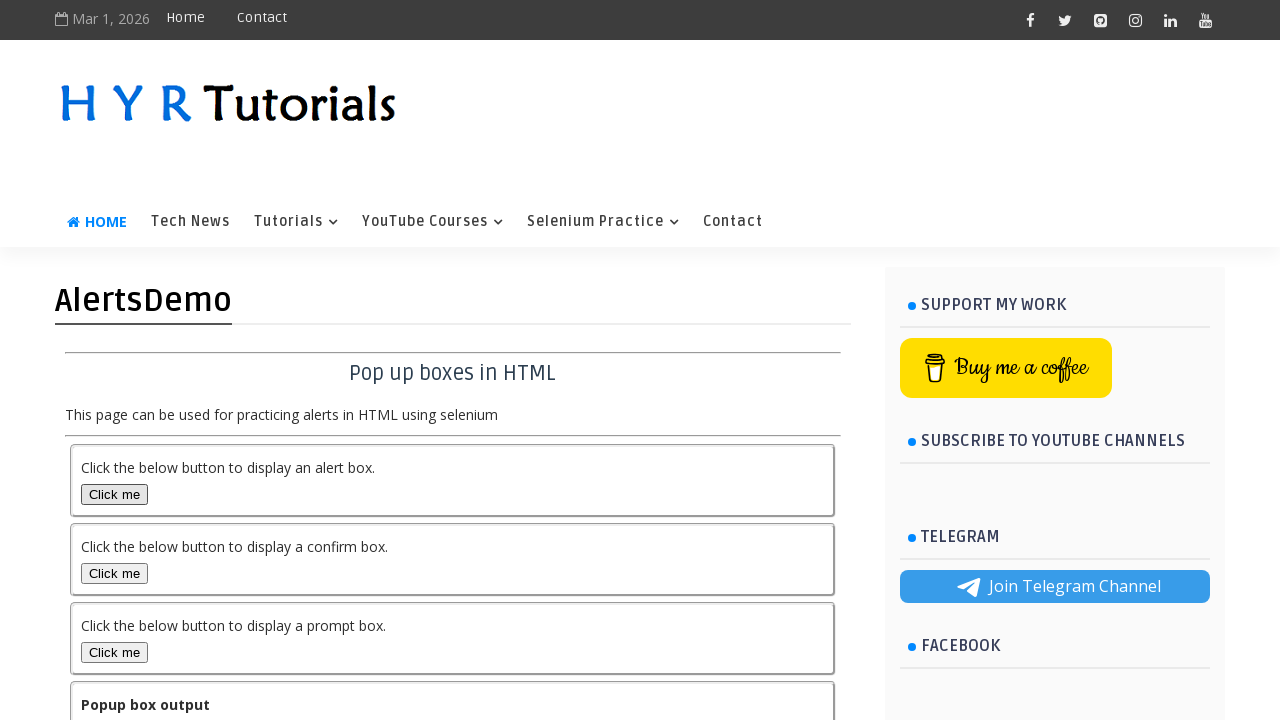

Clicked alert box button and accepted the alert dialog at (114, 494) on #alertBox
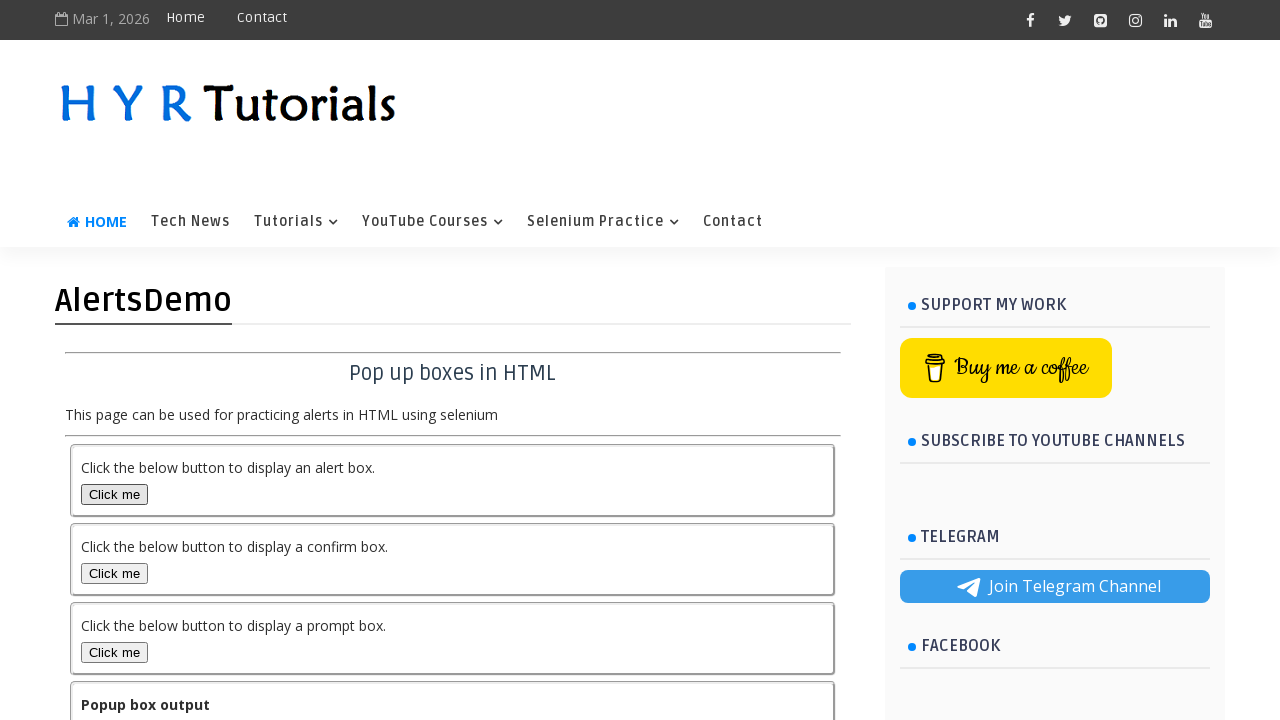

Output message element loaded
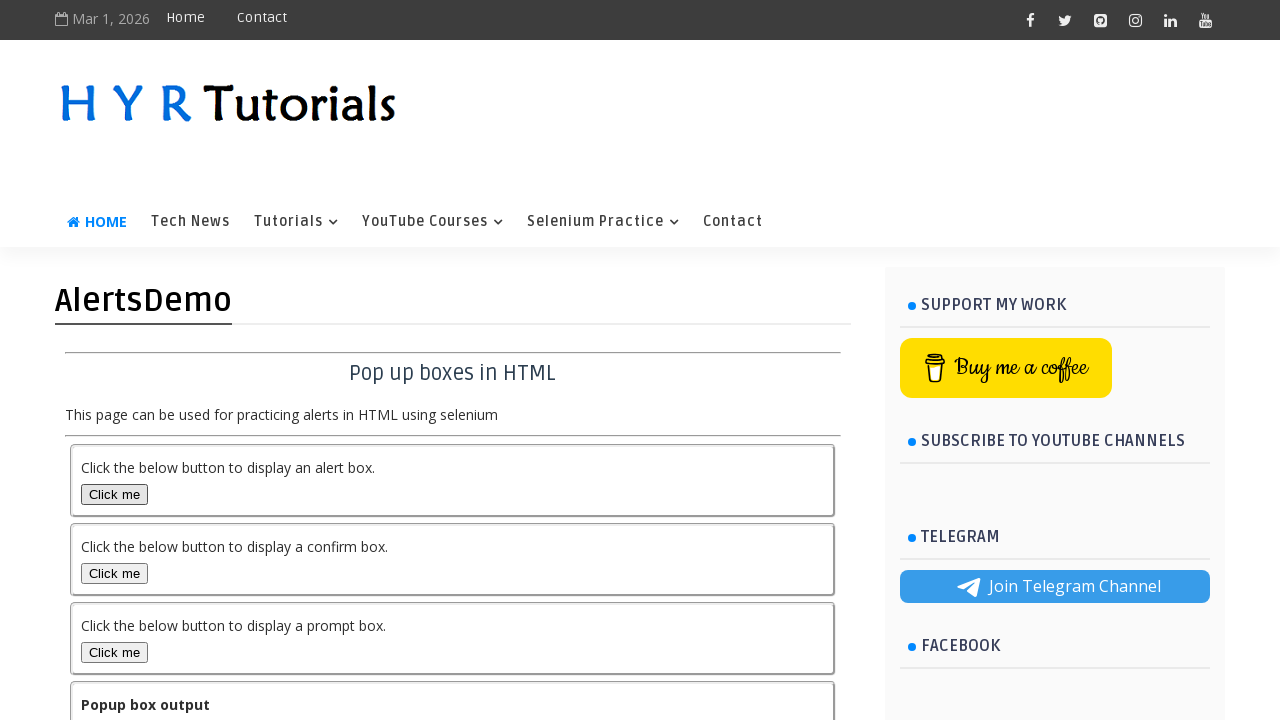

Verified alert popup output message: 'You selected alert popup'
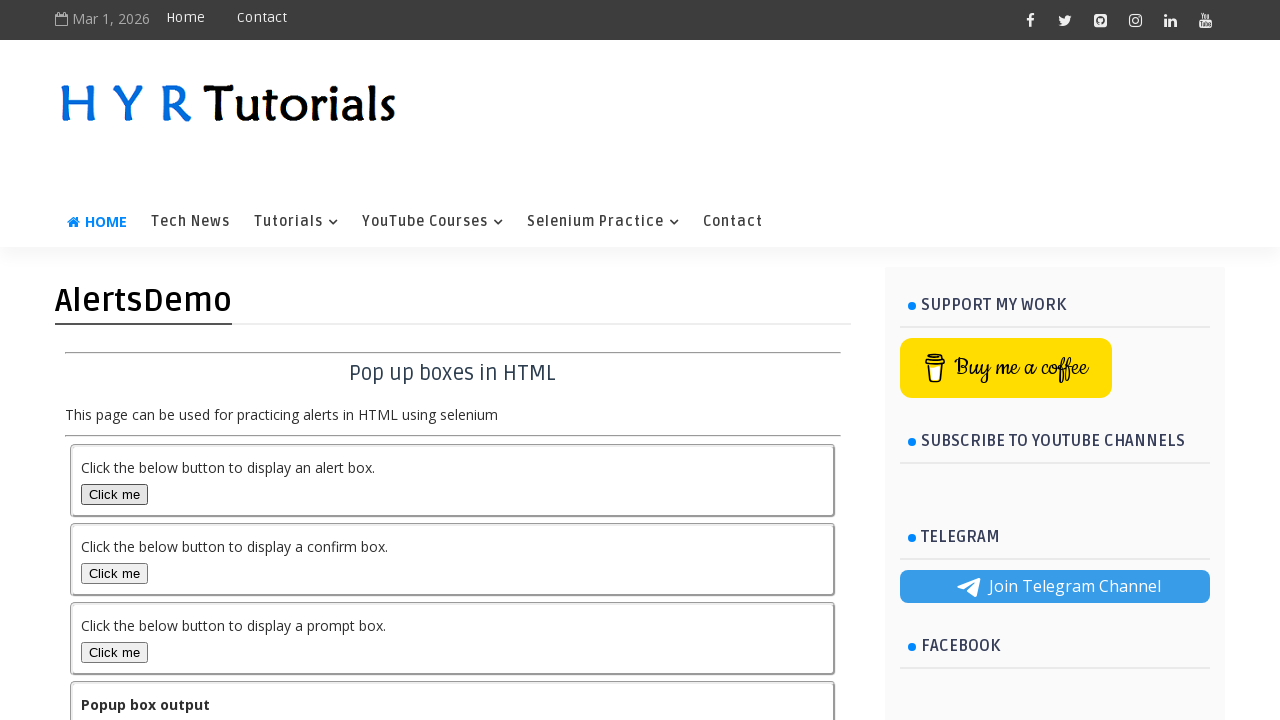

Clicked confirm box button and dismissed the confirmation dialog at (114, 573) on #confirmBox
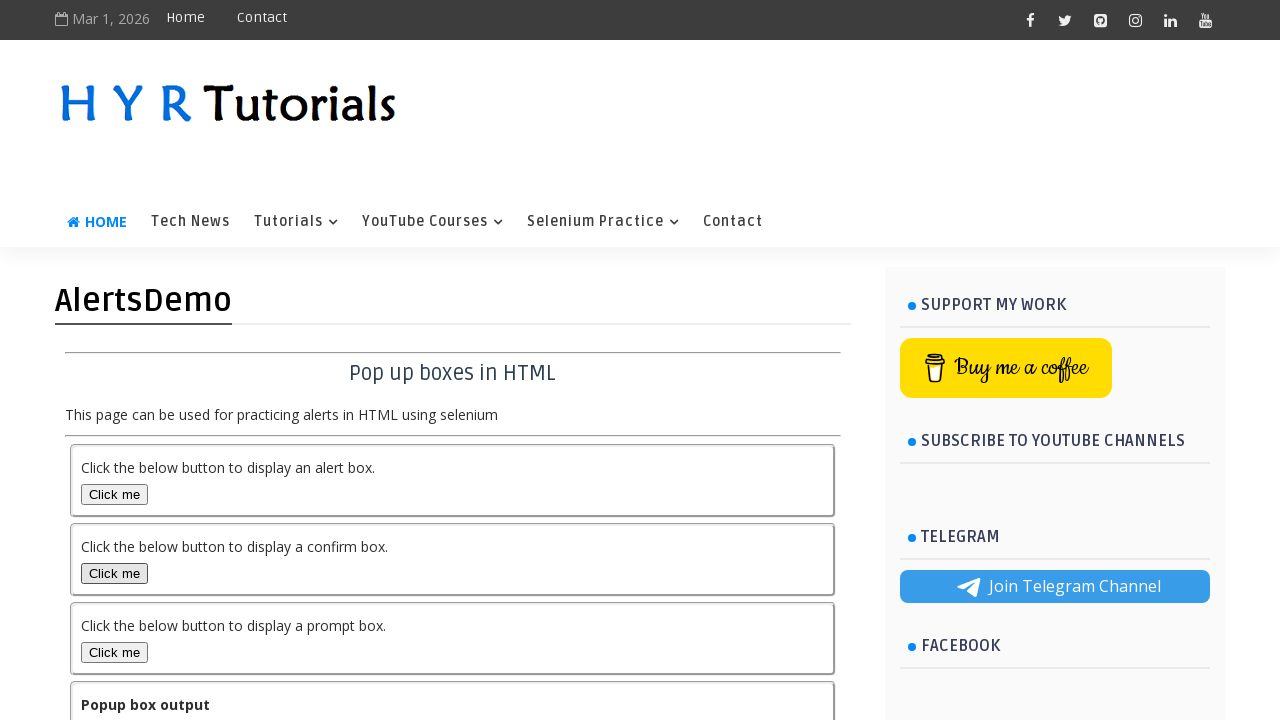

Verified confirm popup output message: 'You pressed Cancel in confirmation popup'
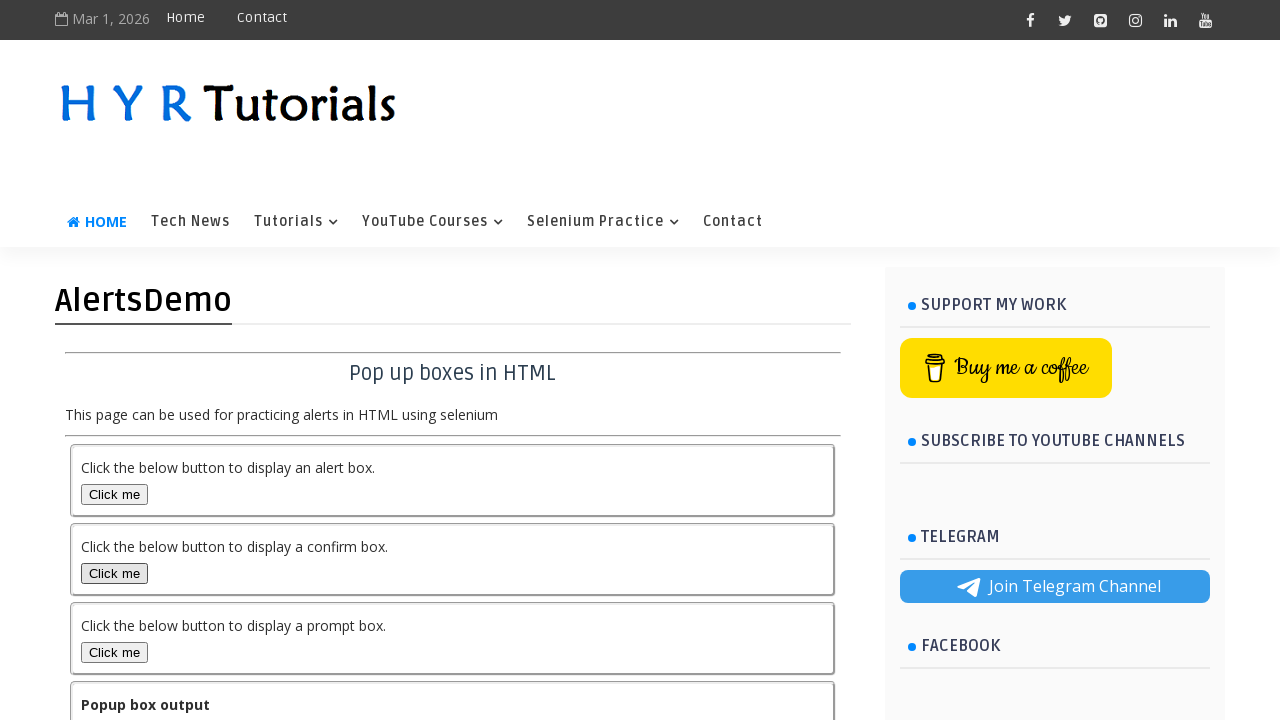

Clicked prompt box button and accepted with text 'Accepted' at (114, 652) on #promptBox
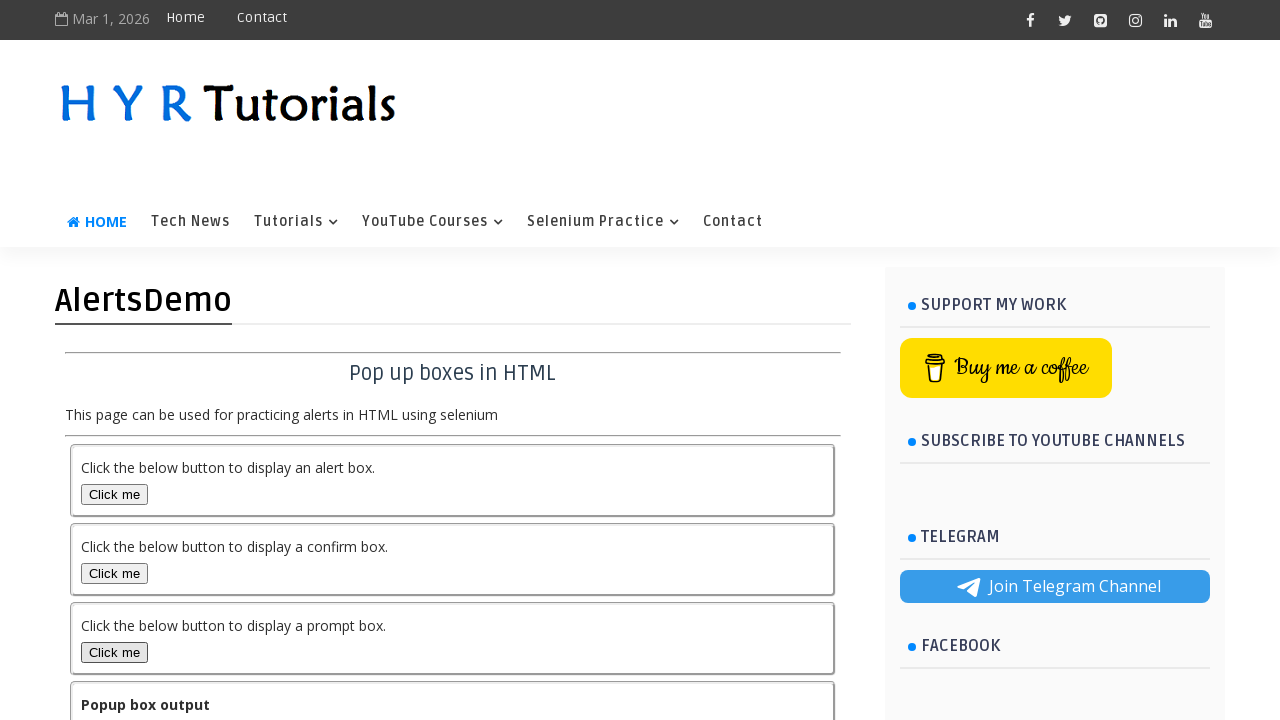

Verified prompt popup output message: 'You entered text Accepted in propmt popup'
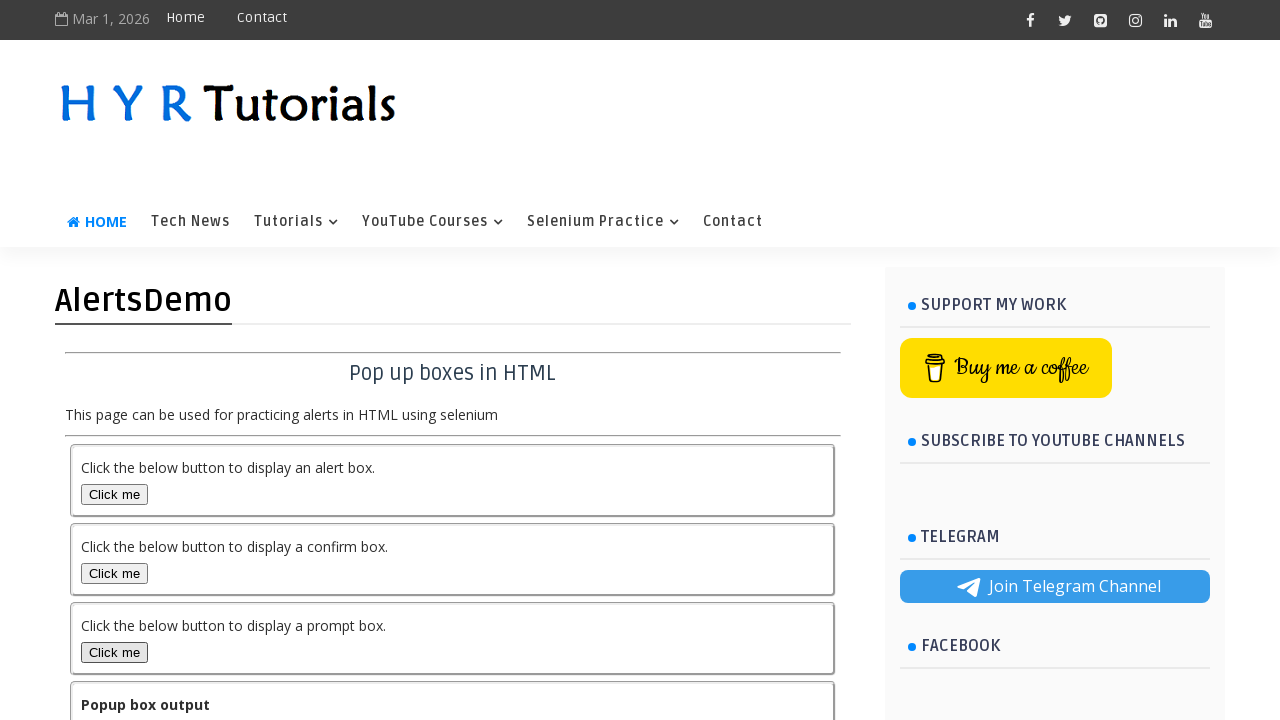

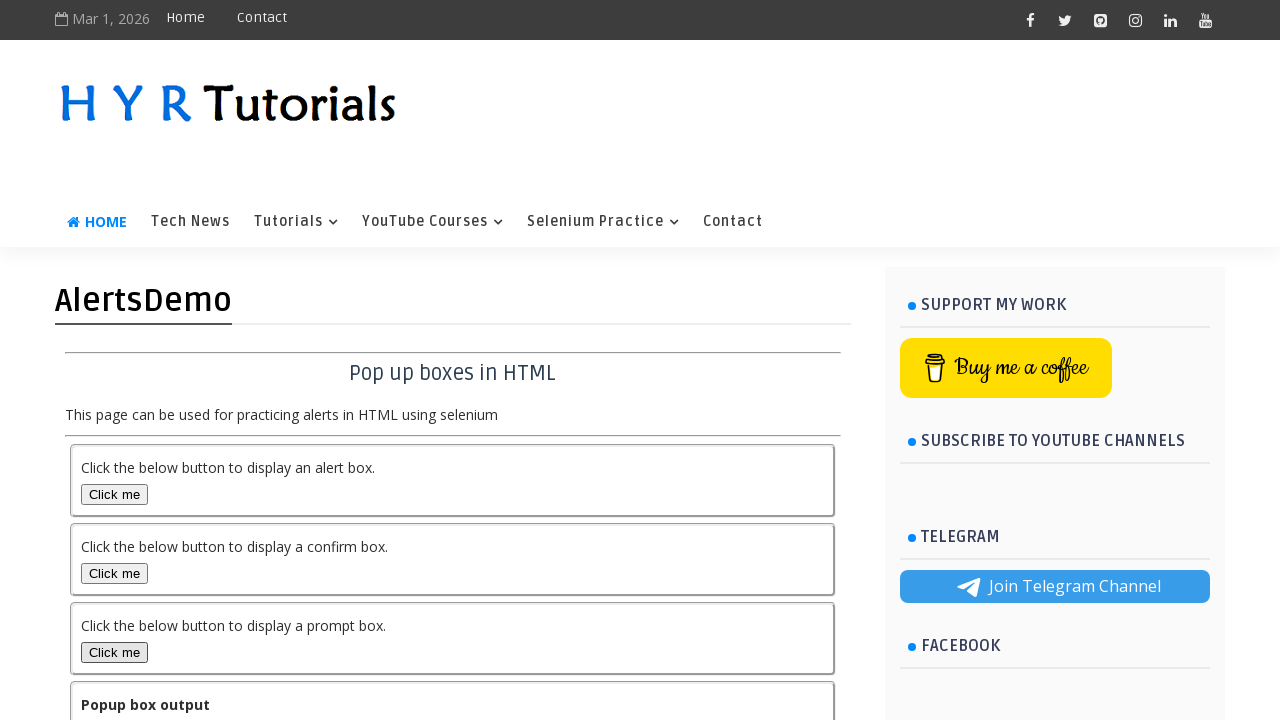